Navigates to the registration form page through menu navigation by hovering over Demo Sites and Practice Automation menu items

Starting URL: https://vinothqaacademy.com/

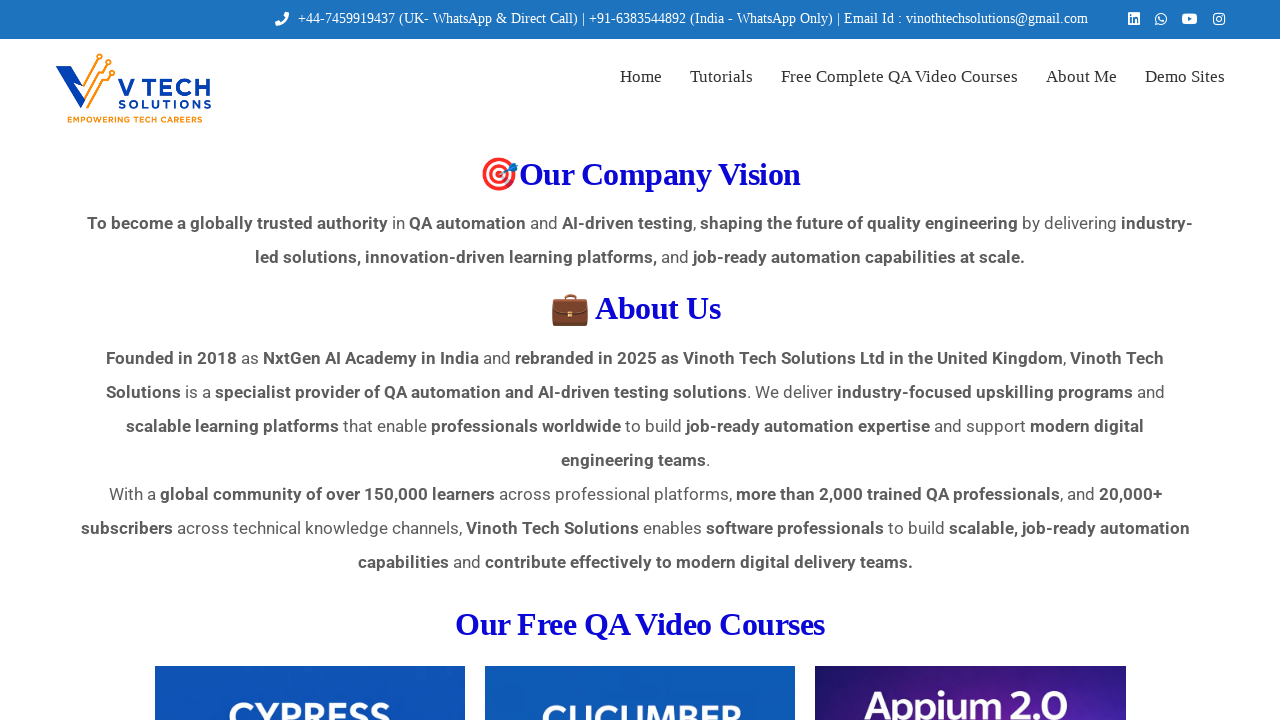

Navigated to https://vinothqaacademy.com/
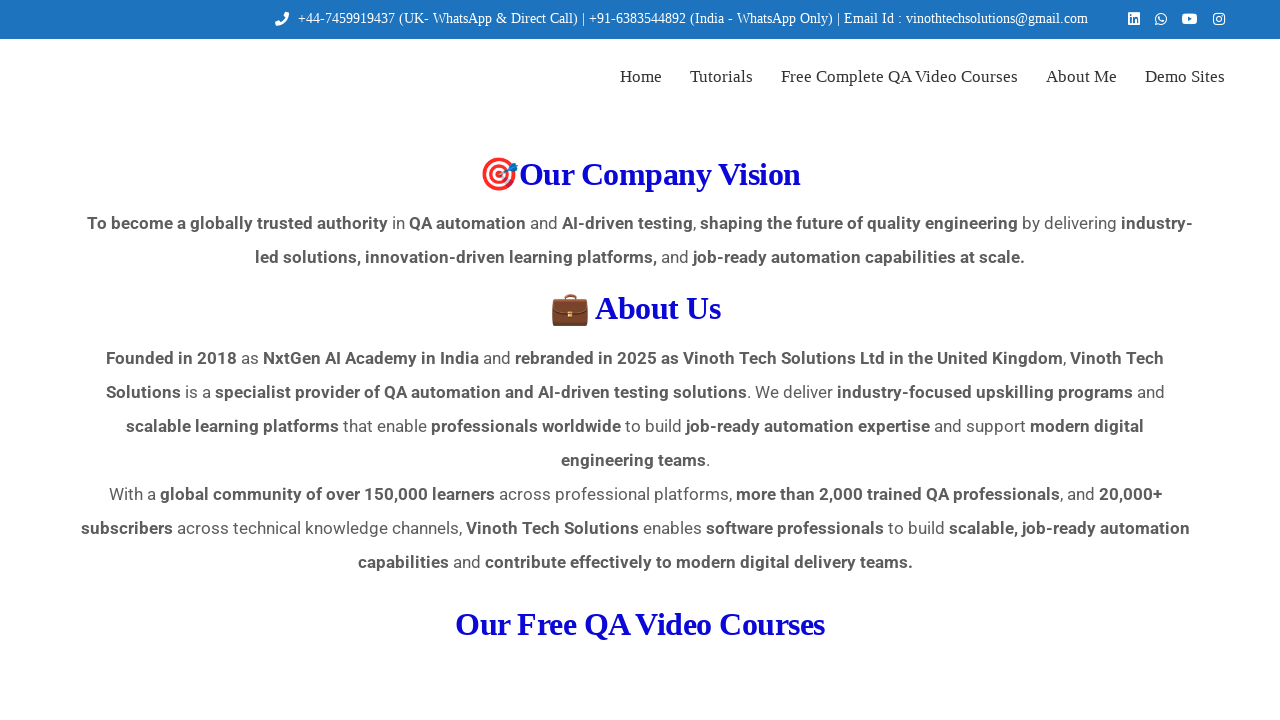

Hovered over Demo Sites menu item at (1185, 74) on (//a[text()='Demo Sites'])[2]
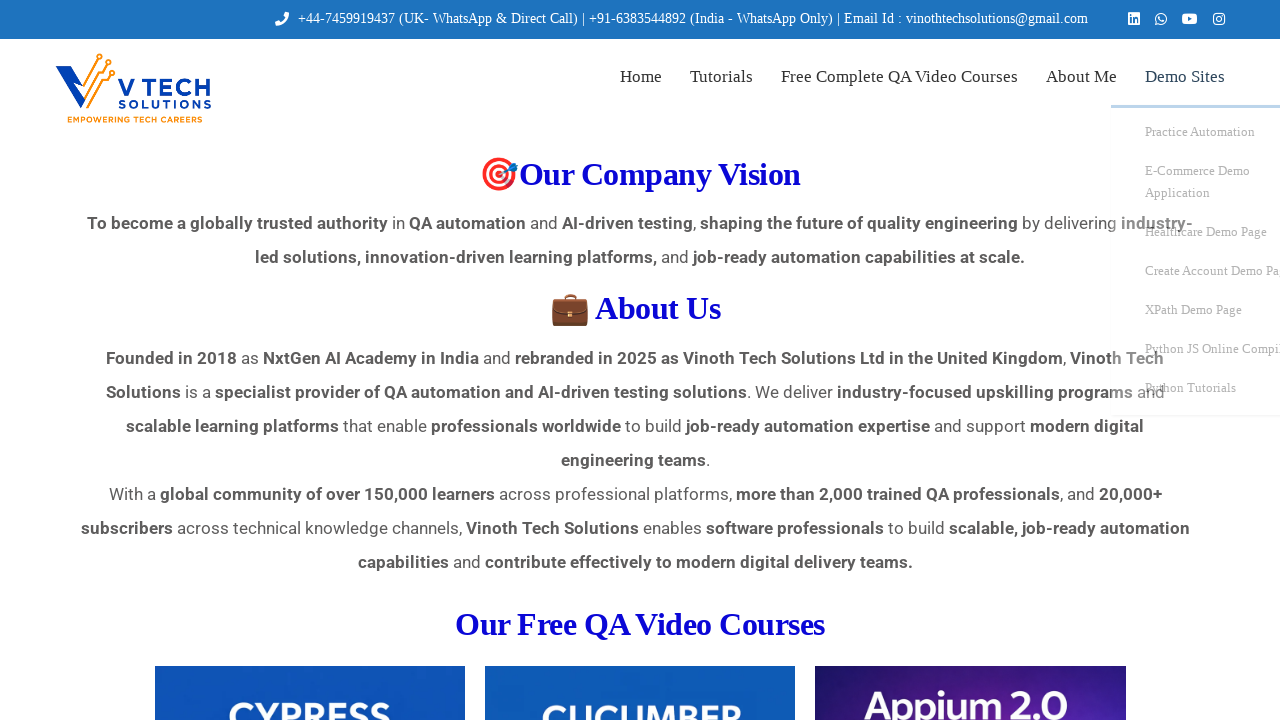

Hovered over Practice Automation submenu item at (1196, 126) on (//a[text()='Practice Automation'])[2]
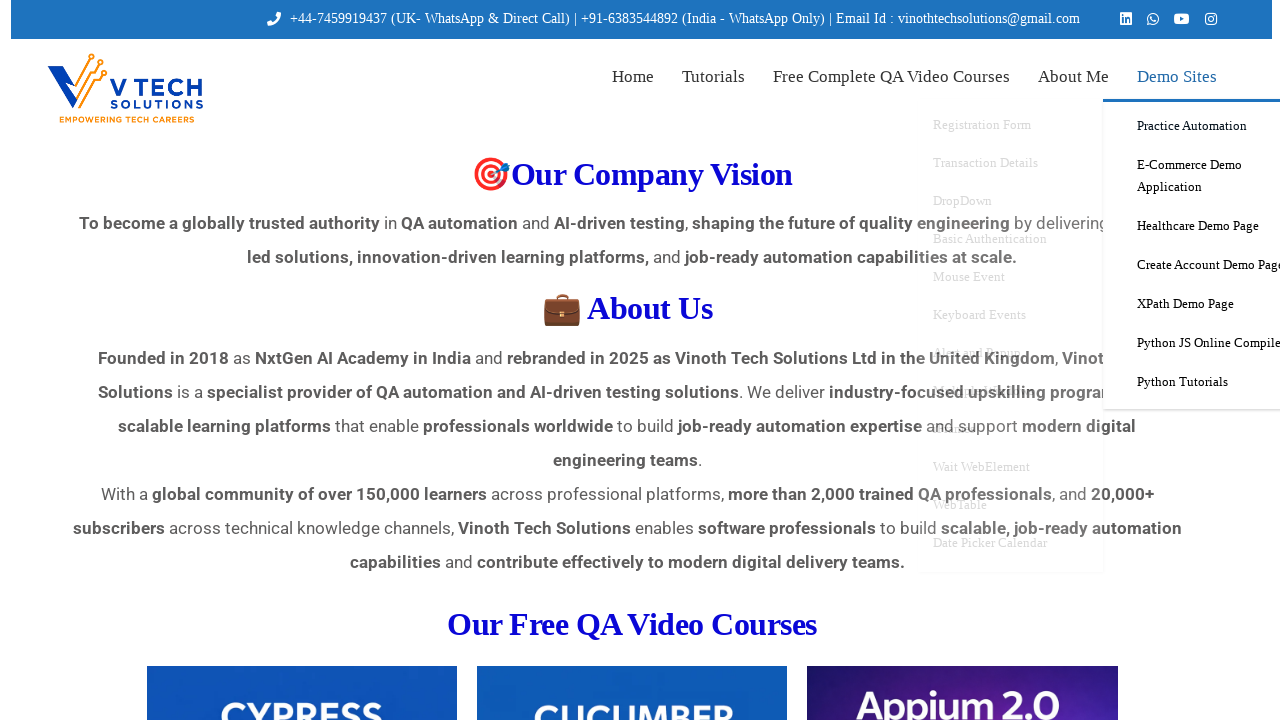

Clicked on Registration Form link at (962, 125) on (//a[text()='Registration Form'])[2]
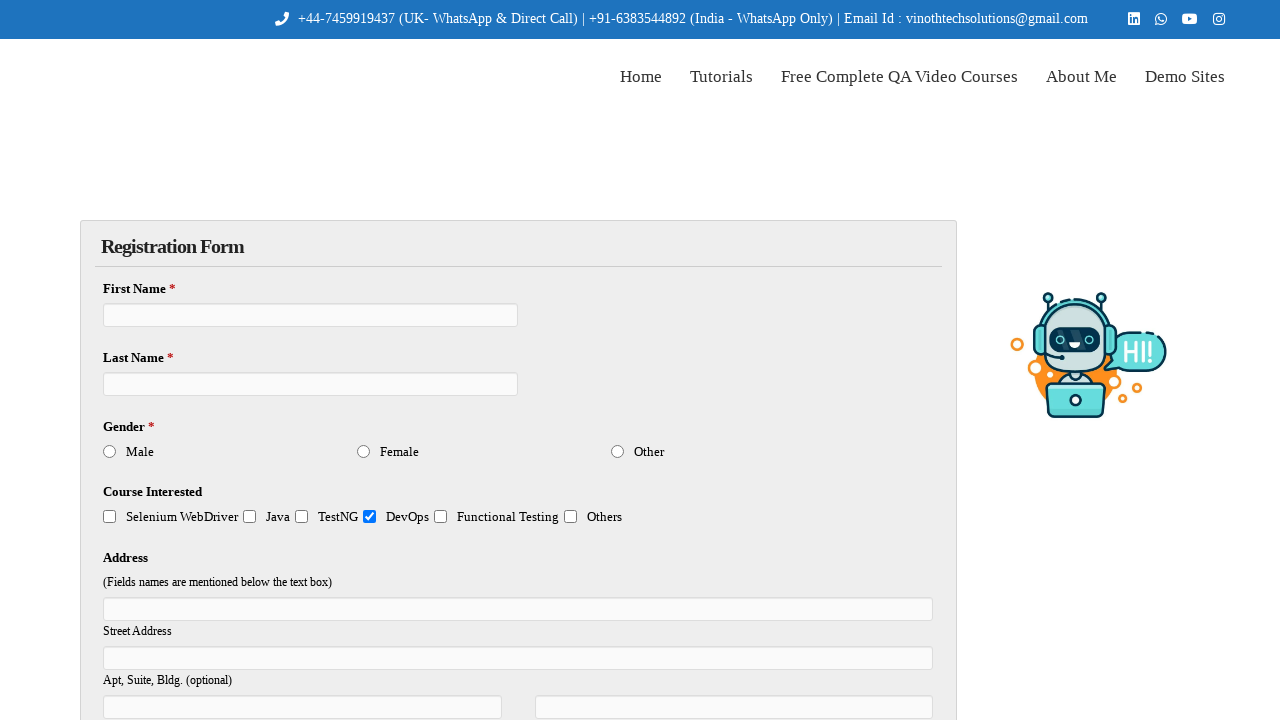

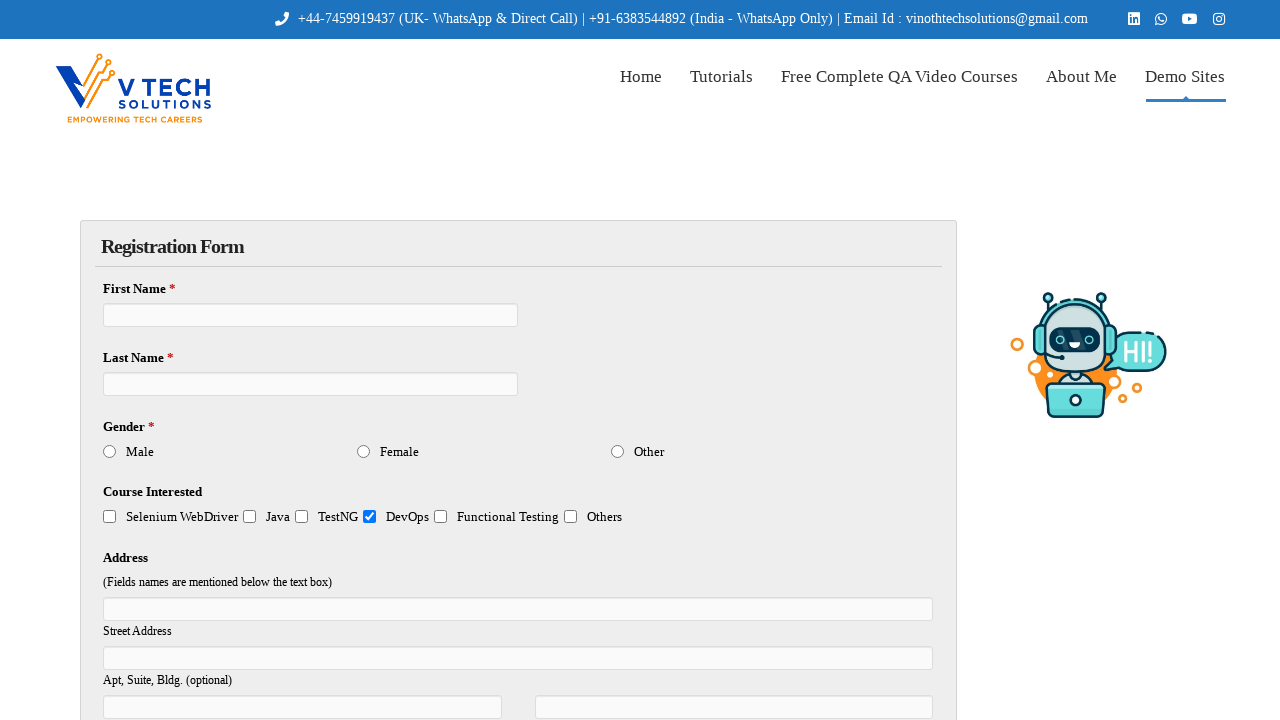